Navigates to the Link Page and verifies the page header shows "Lorem ipsum"

Starting URL: https://kristinek.github.io/site/examples/po

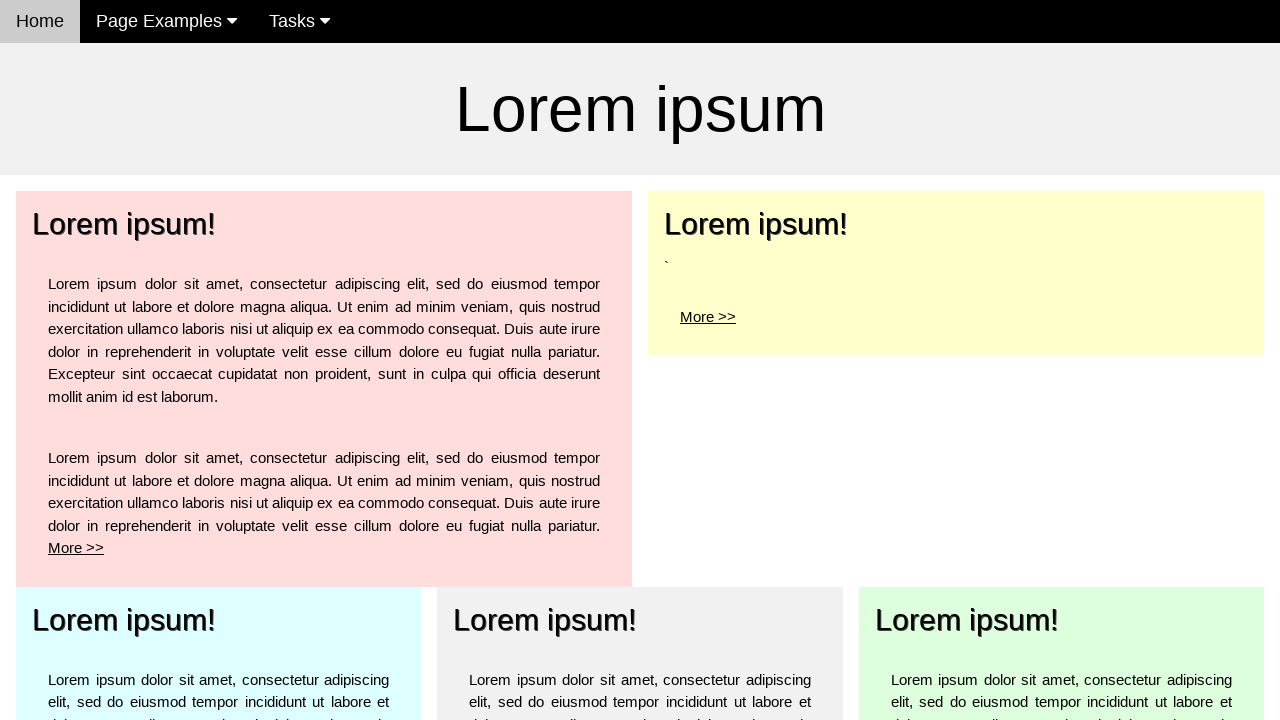

Navigated to Link Page at https://kristinek.github.io/site/examples/po
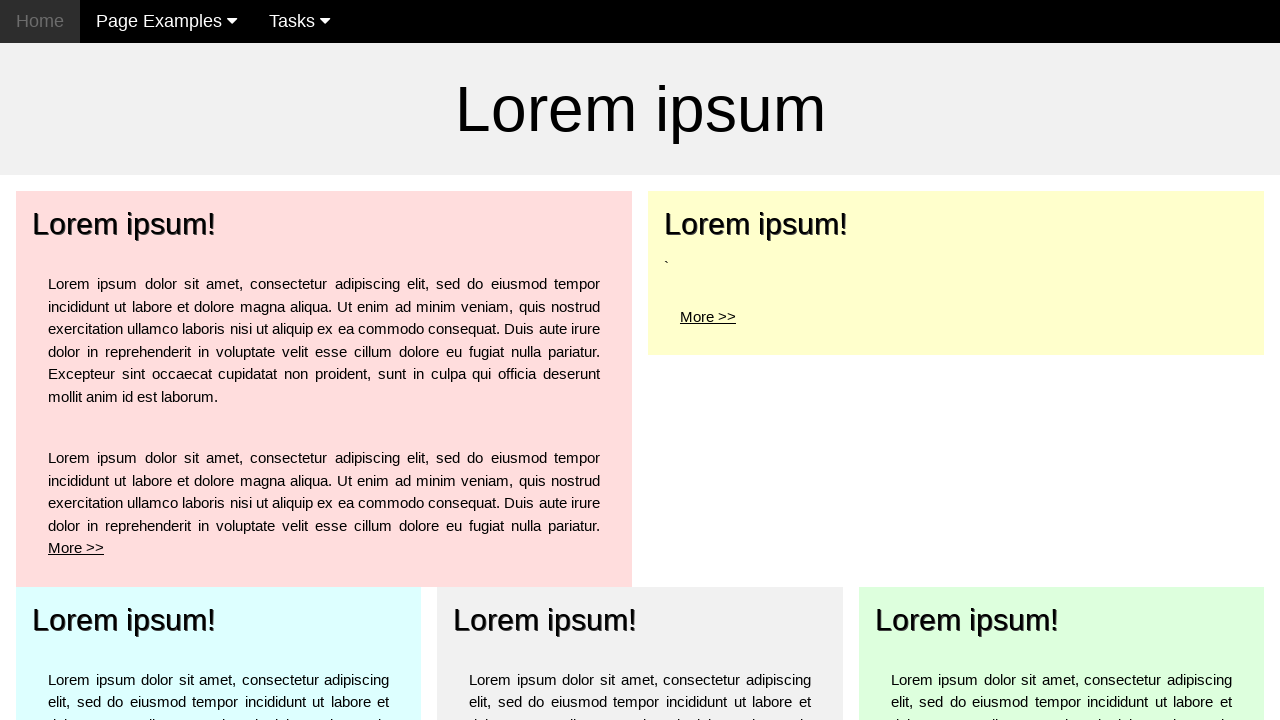

Located h1 header element
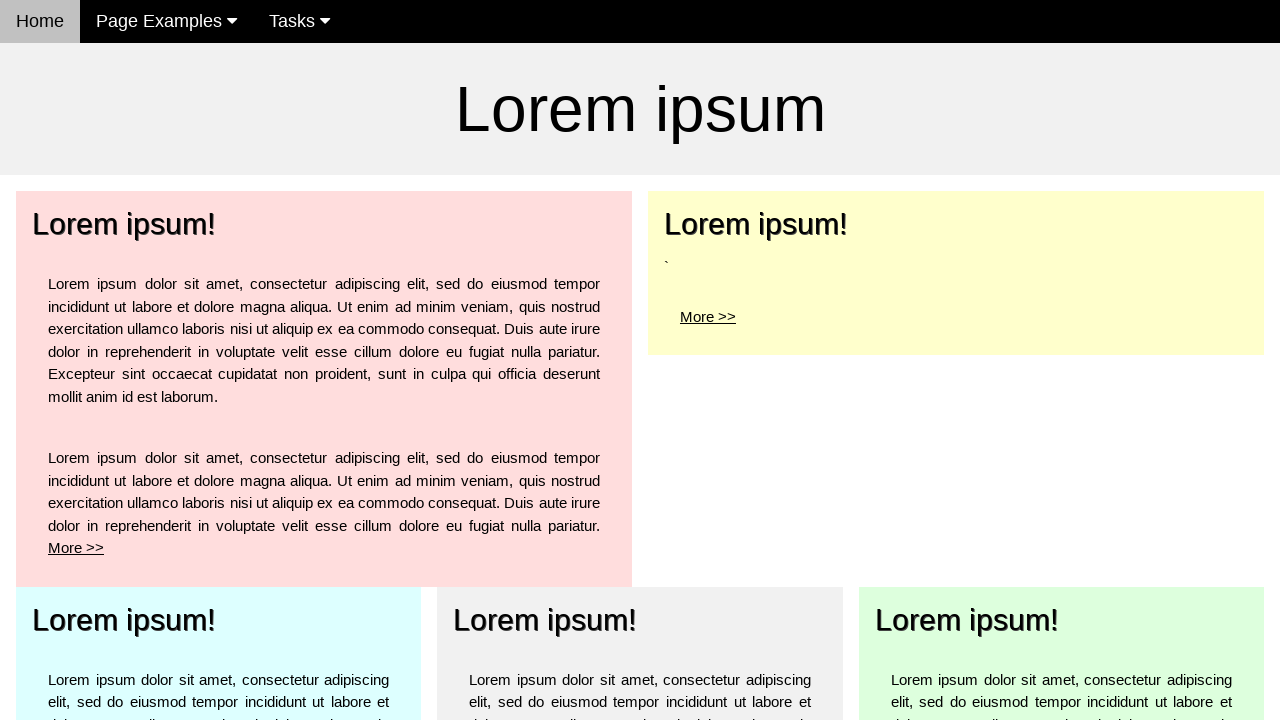

Verified page header displays 'Lorem ipsum'
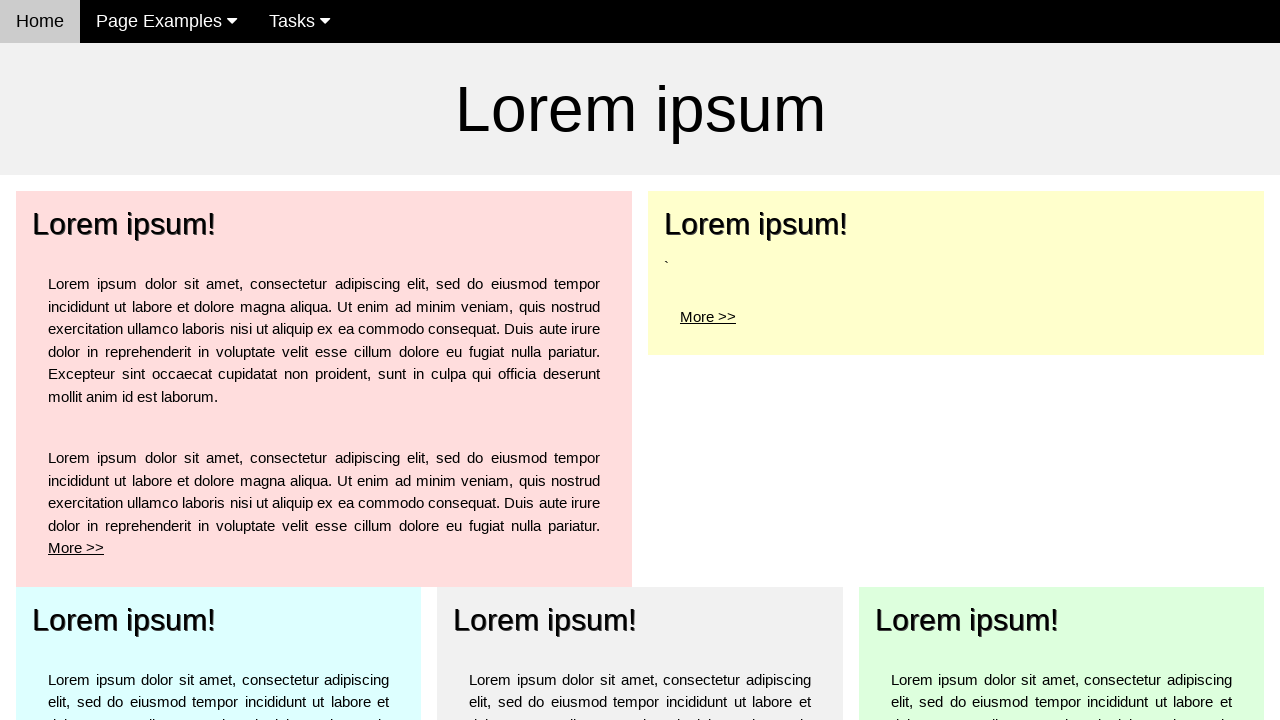

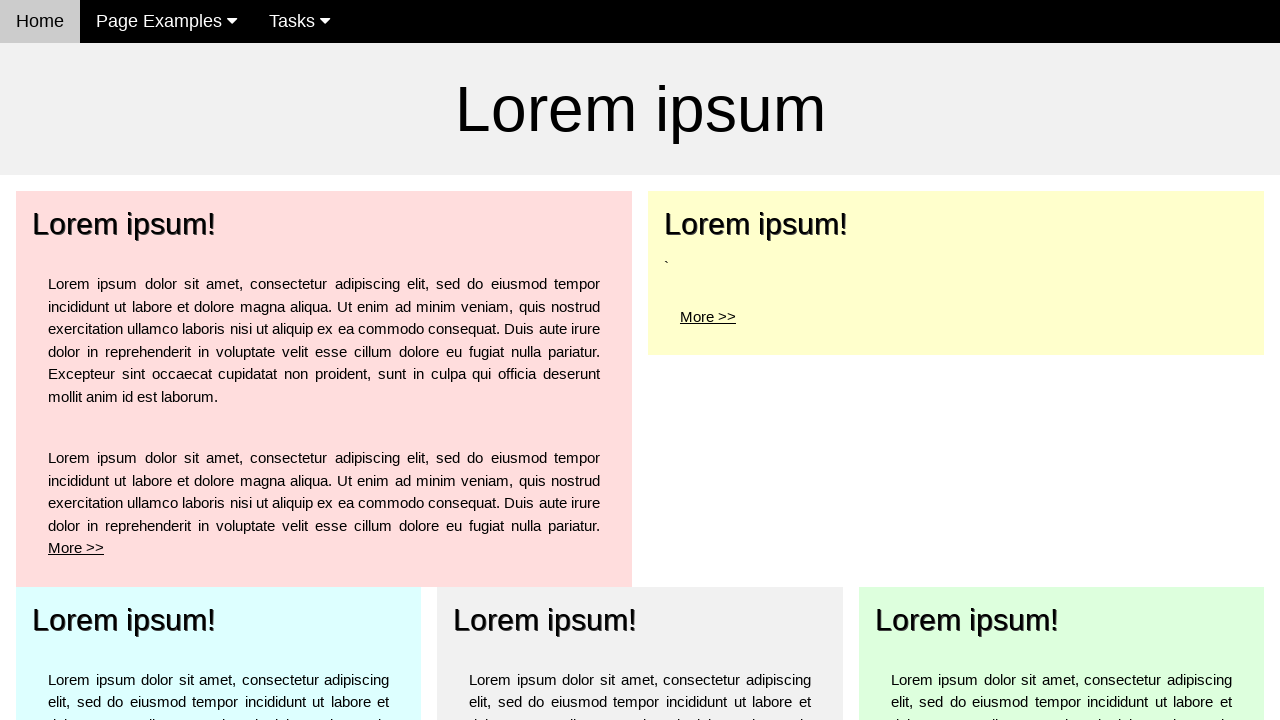